Tests date picker functionality by selecting a specific date (year, month, day) from a calendar widget and verifying the selected date

Starting URL: https://rahulshettyacademy.com/seleniumPractise/#/offers

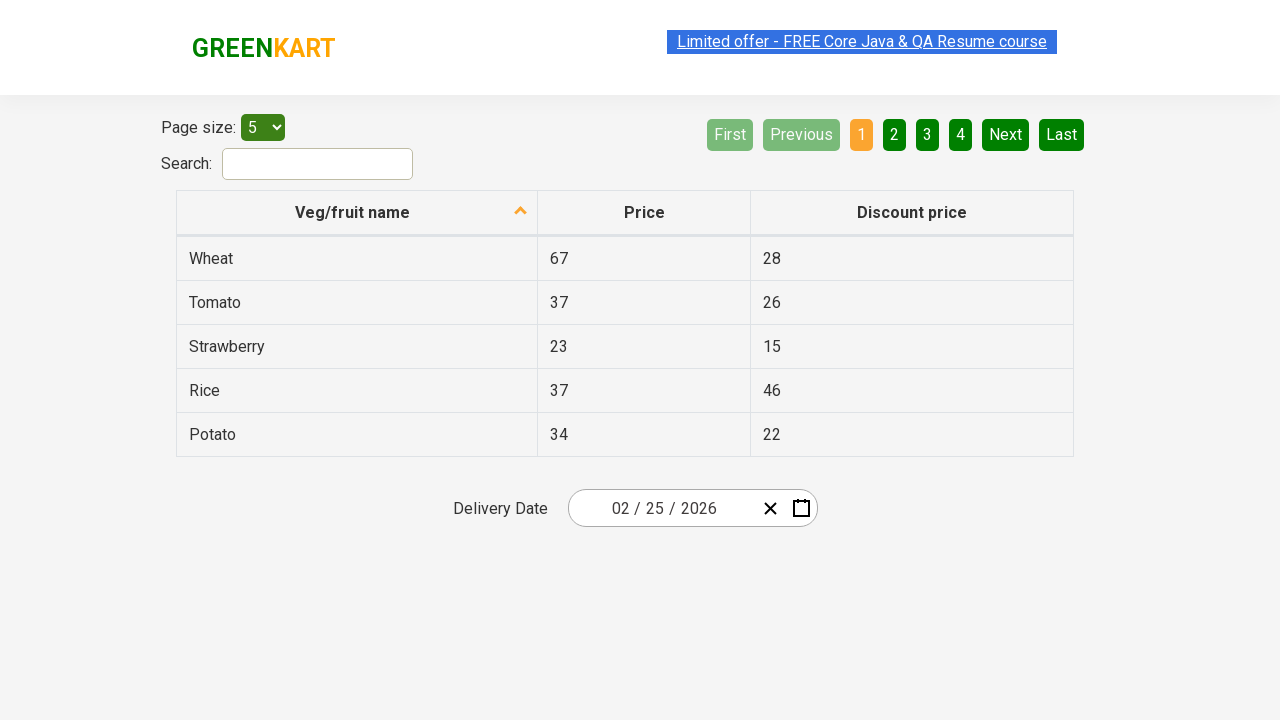

Clicked calendar button to open date picker at (801, 508) on .react-date-picker__calendar-button__icon
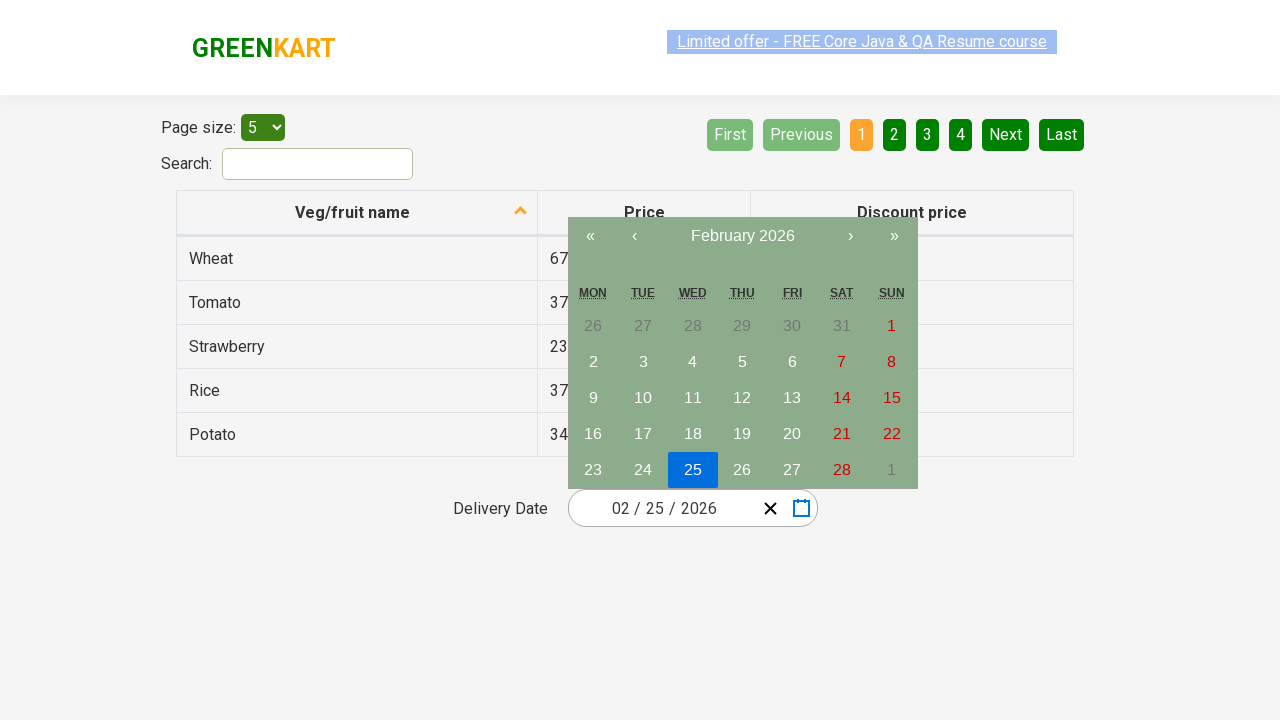

Clicked navigation label to navigate up one level at (742, 236) on .react-calendar__navigation__label__labelText
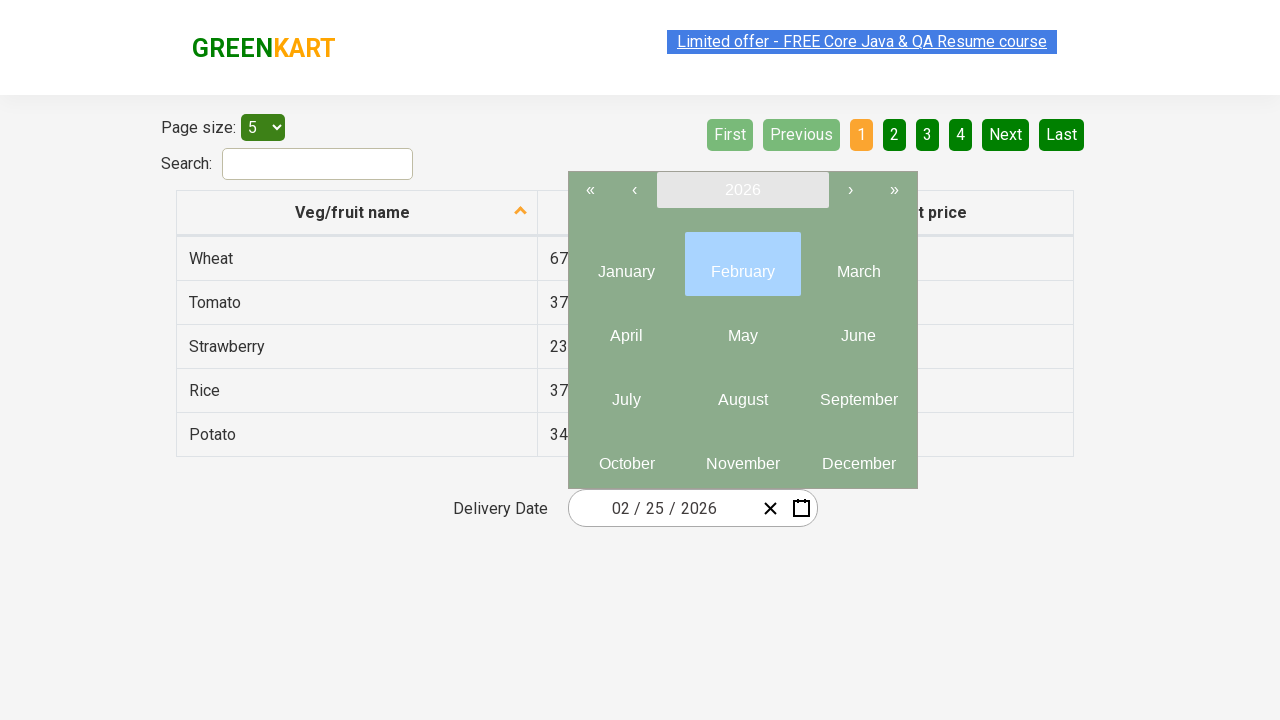

Clicked navigation label again to reach year selection view at (742, 190) on .react-calendar__navigation__label__labelText
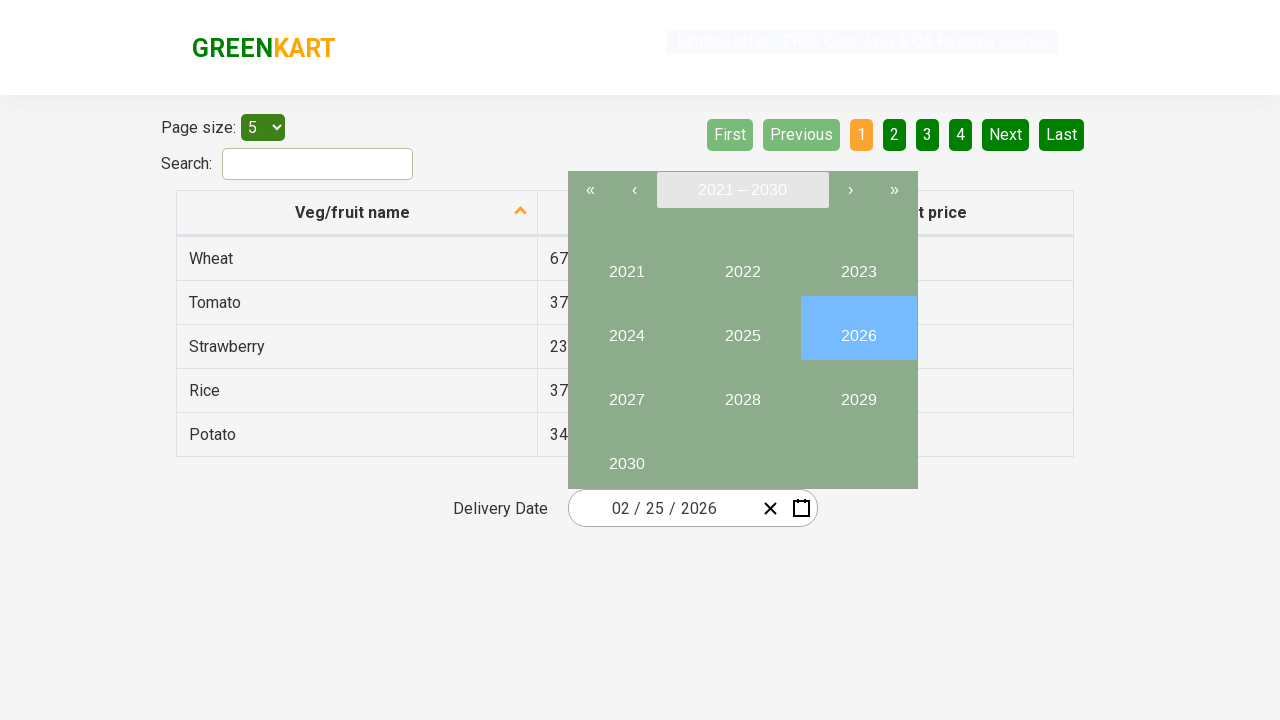

Selected year 2027 from year picker at (626, 392) on internal:text="2027"i
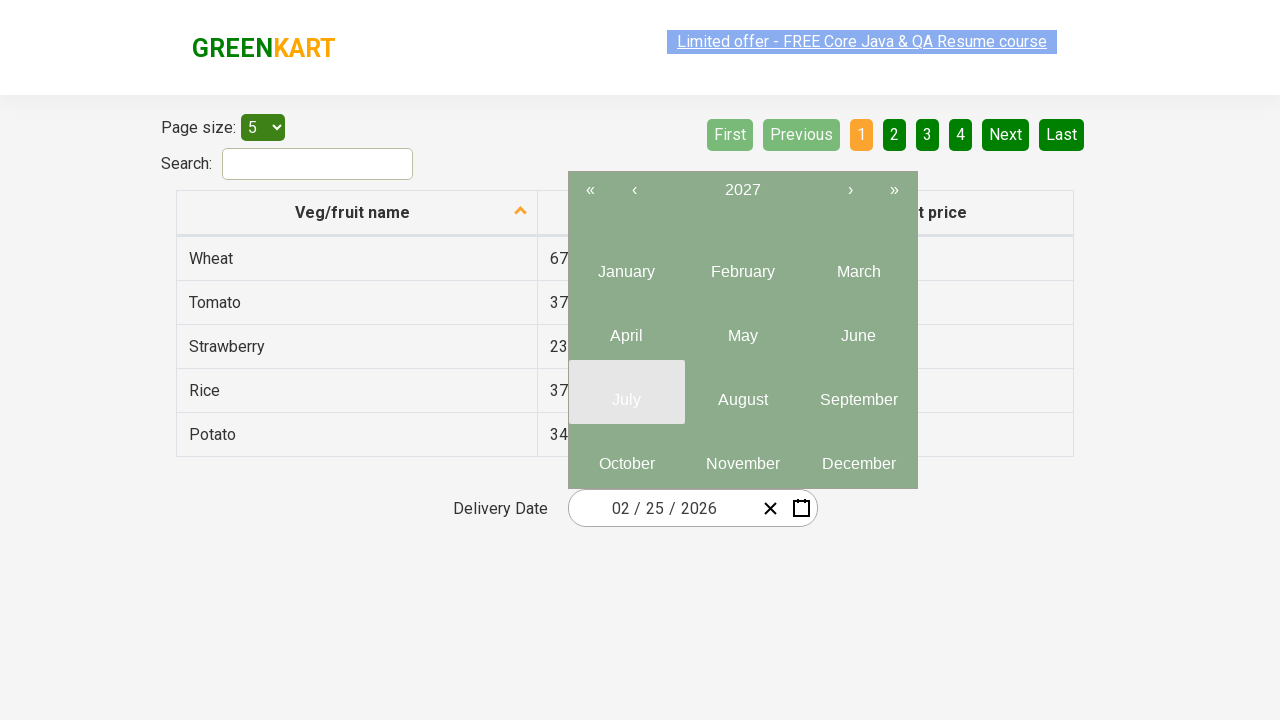

Selected June (month 6) from month picker at (858, 328) on .react-calendar__year-view__months__month >> nth=5
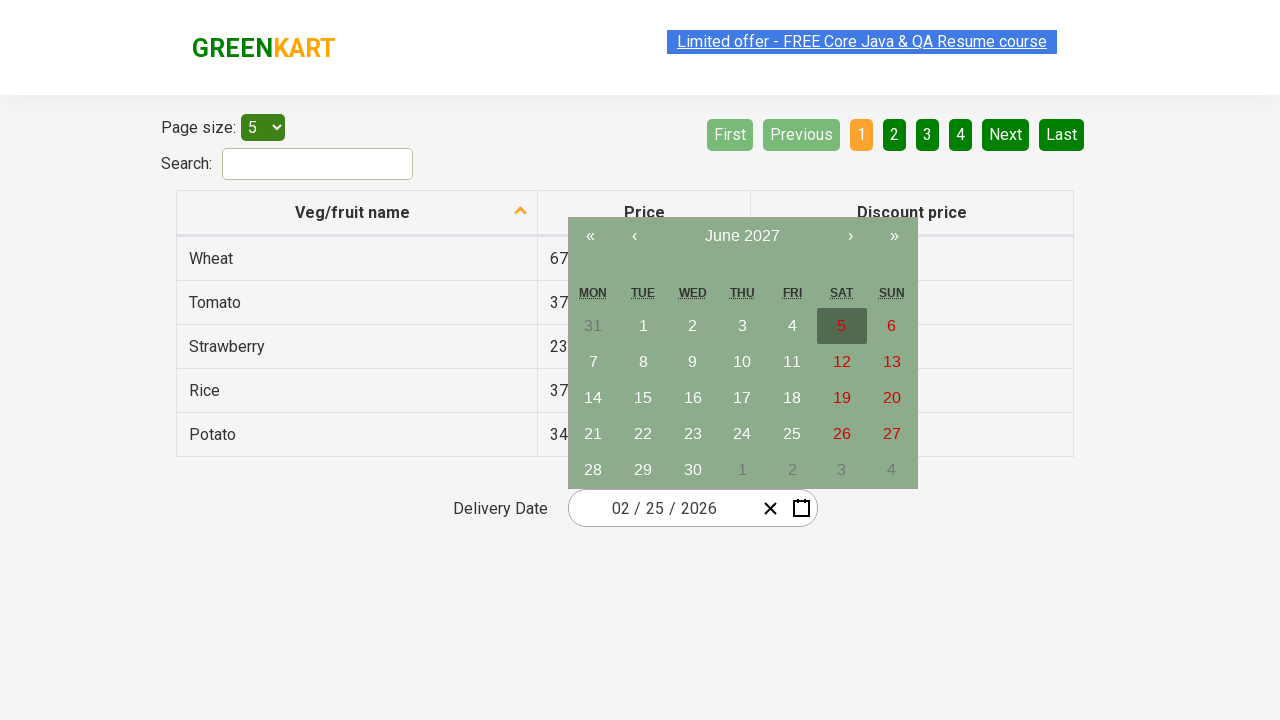

Selected day 15 from calendar at (643, 398) on xpath=//abbr[text()='15']
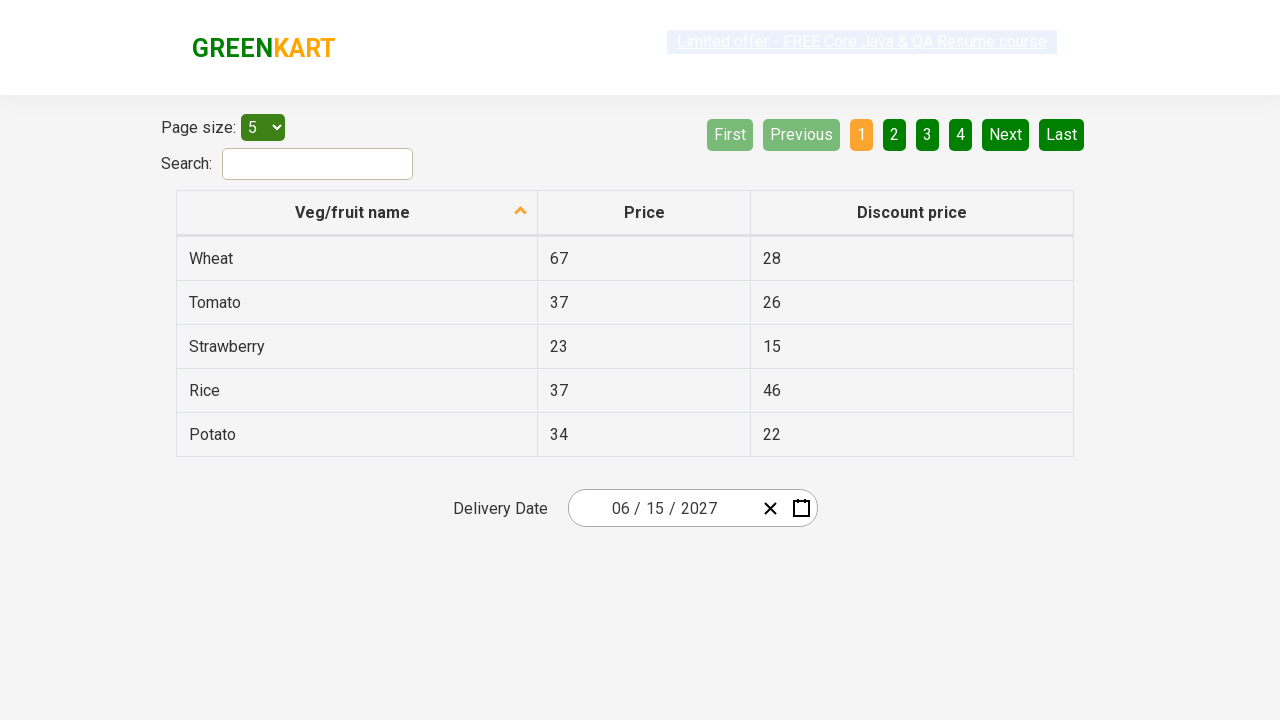

Retrieved date value from input field: 2027-06-15
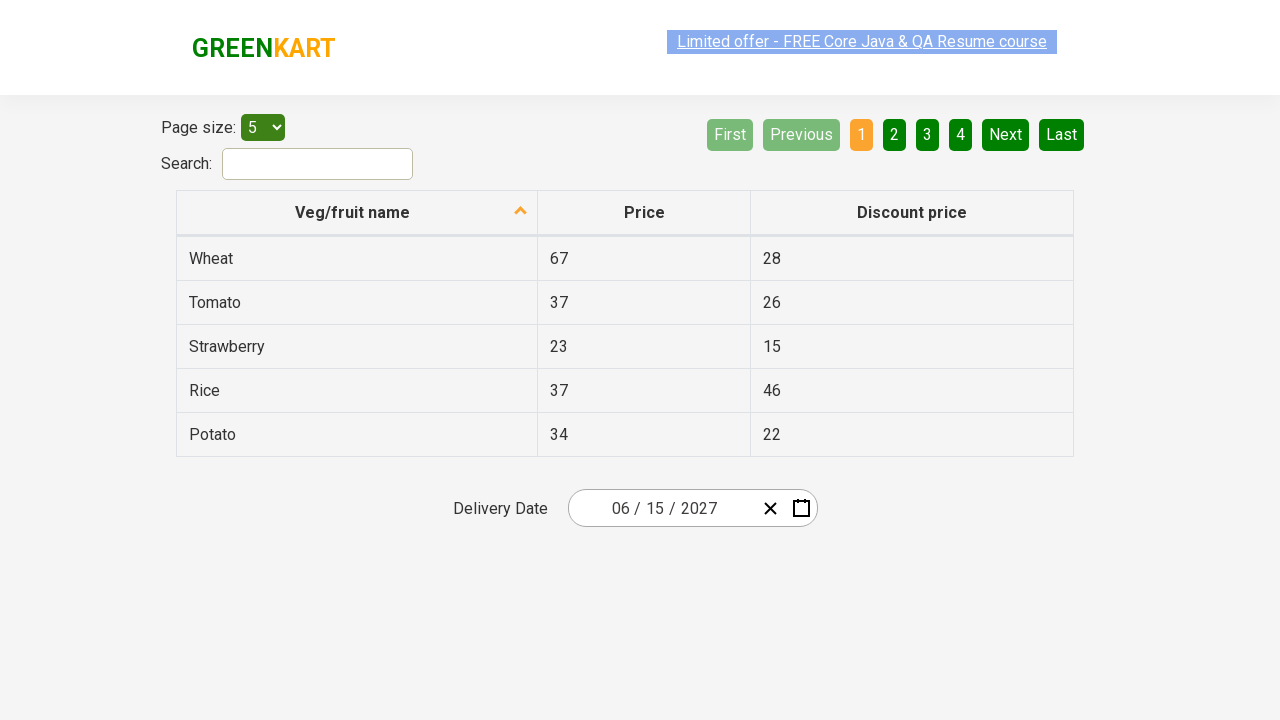

Verified selected date matches expected date: 2027-06-15
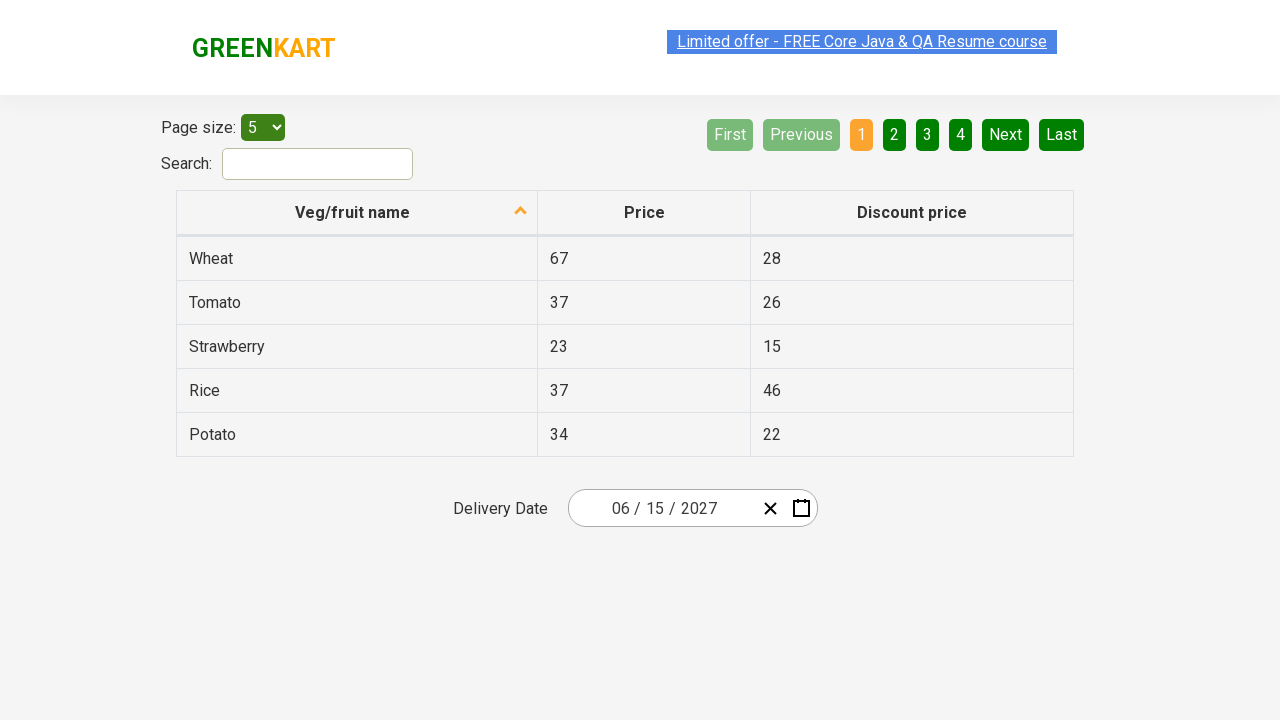

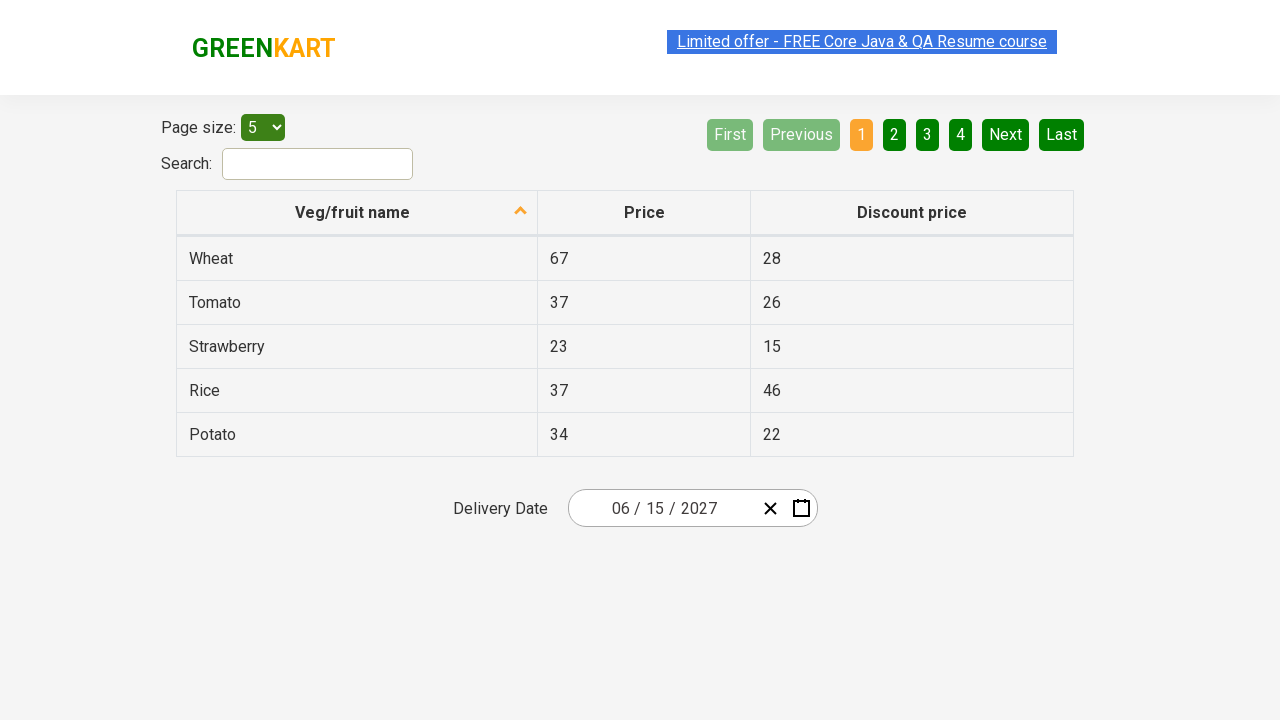